Tests a student registration form by filling in first name, last name, and email fields, while also verifying form attributes and text display

Starting URL: https://demoqa.com/automation-practice-form

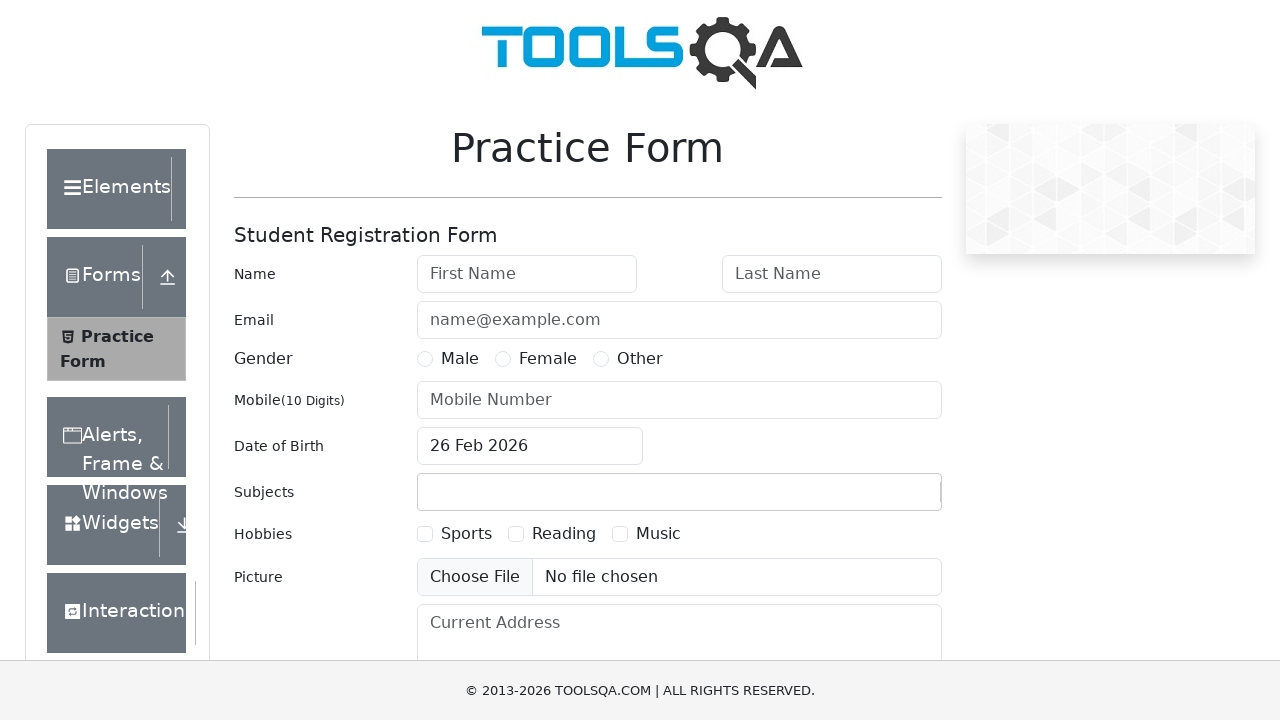

Filled first name field with 'Nuruzzaman' on input#firstName
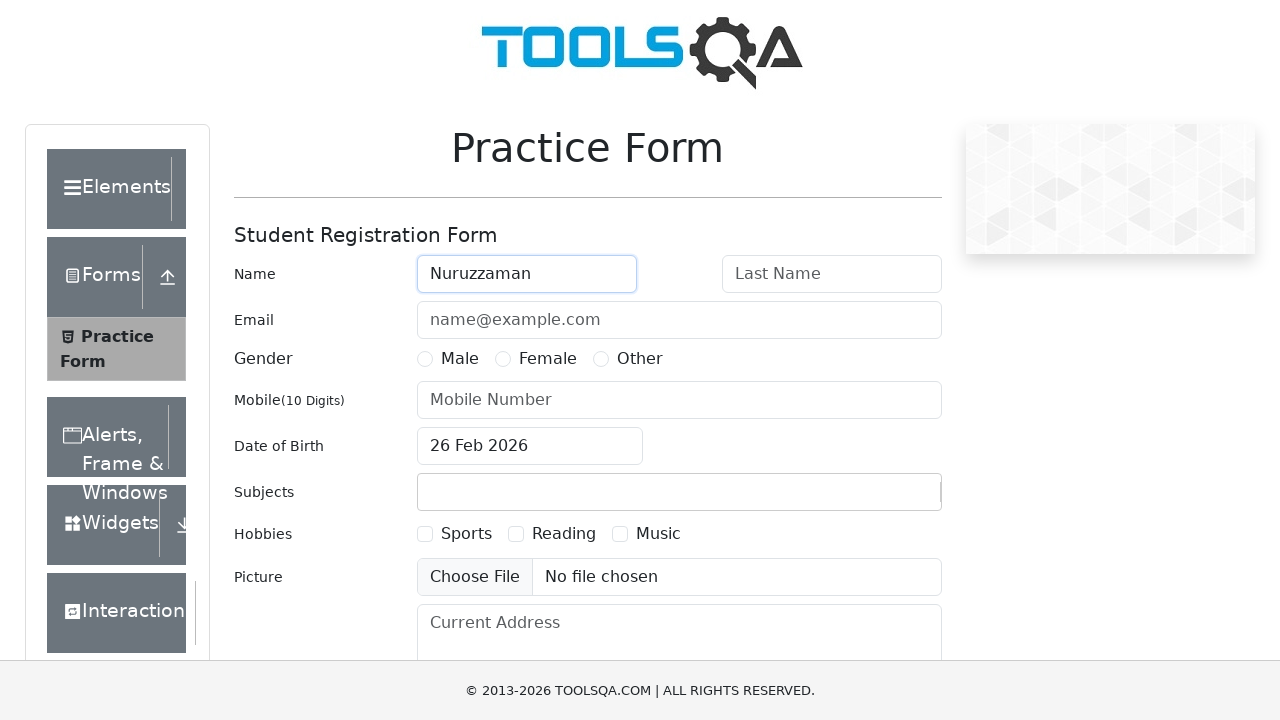

Filled last name field with 'Tuhin' on input#lastName
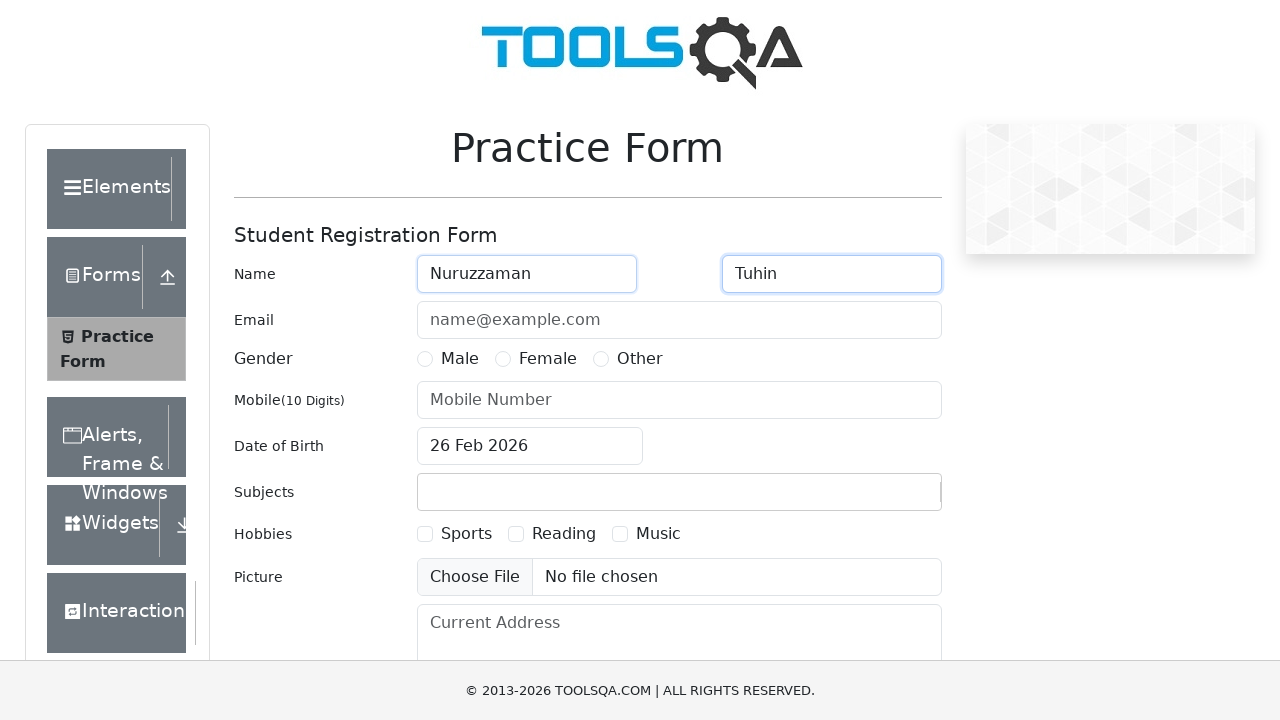

Located email field element
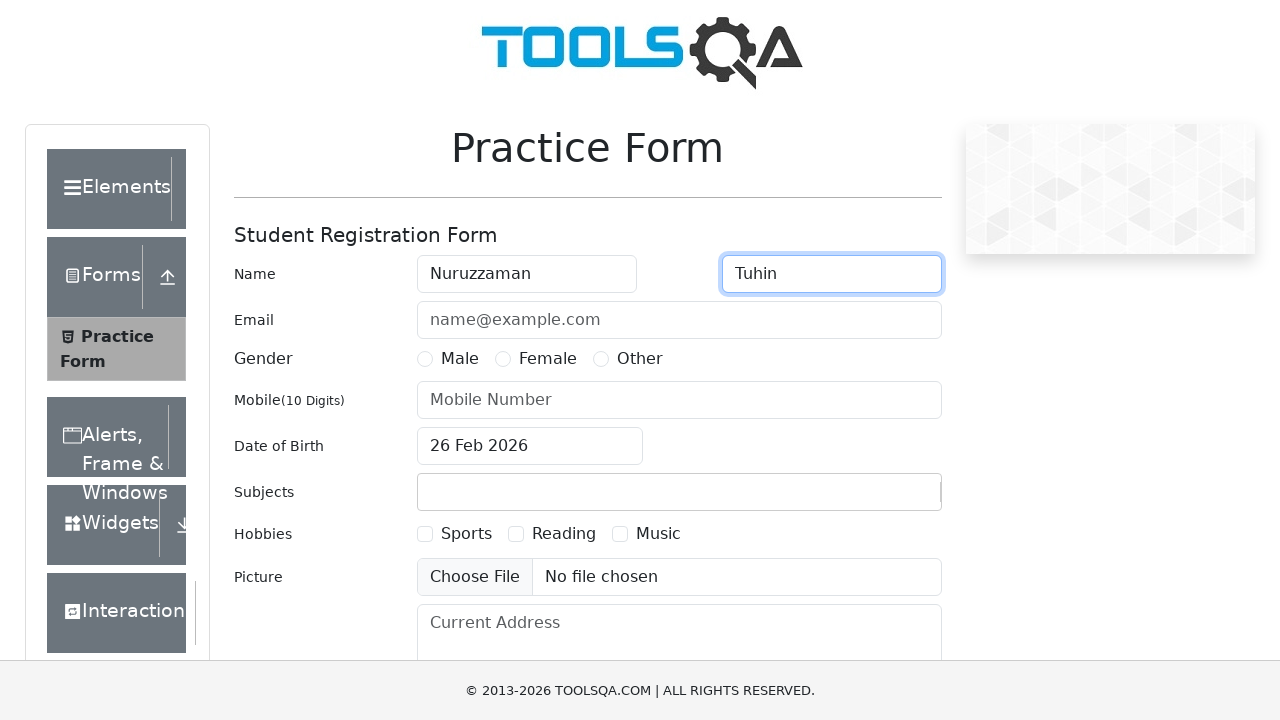

Verified email field is visible
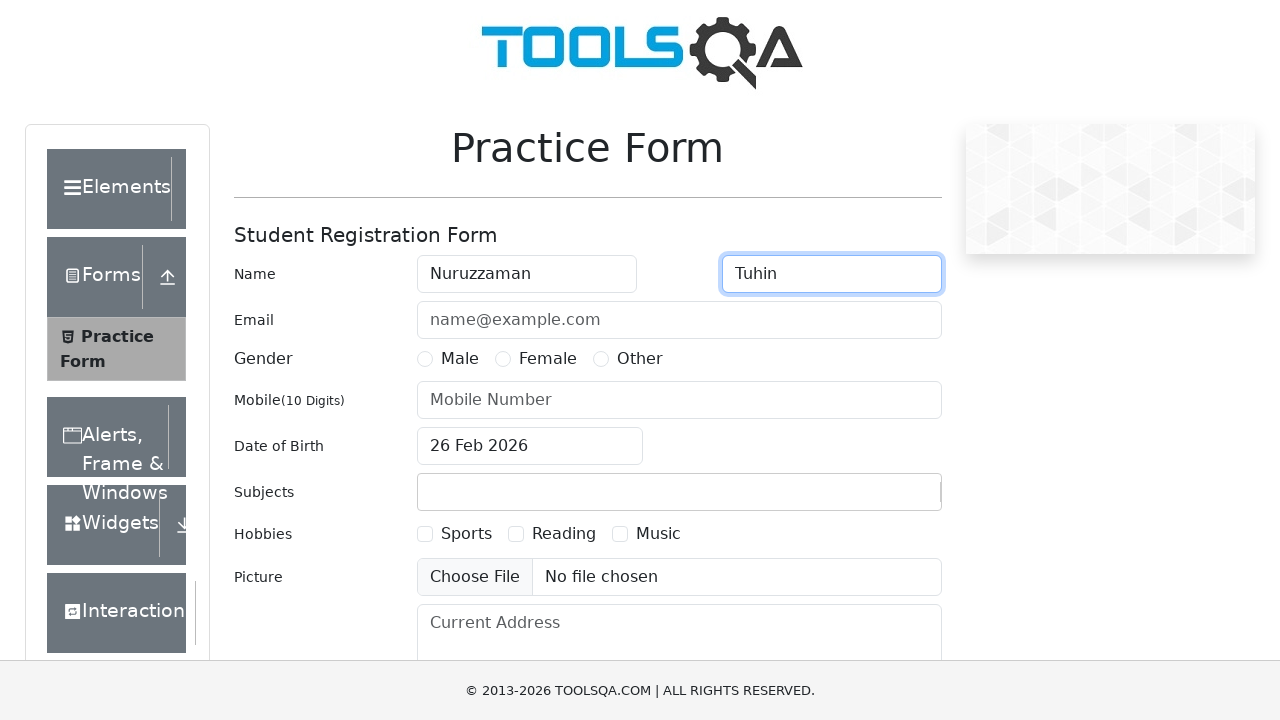

Filled email field with 'test@edu.io' on input#userEmail
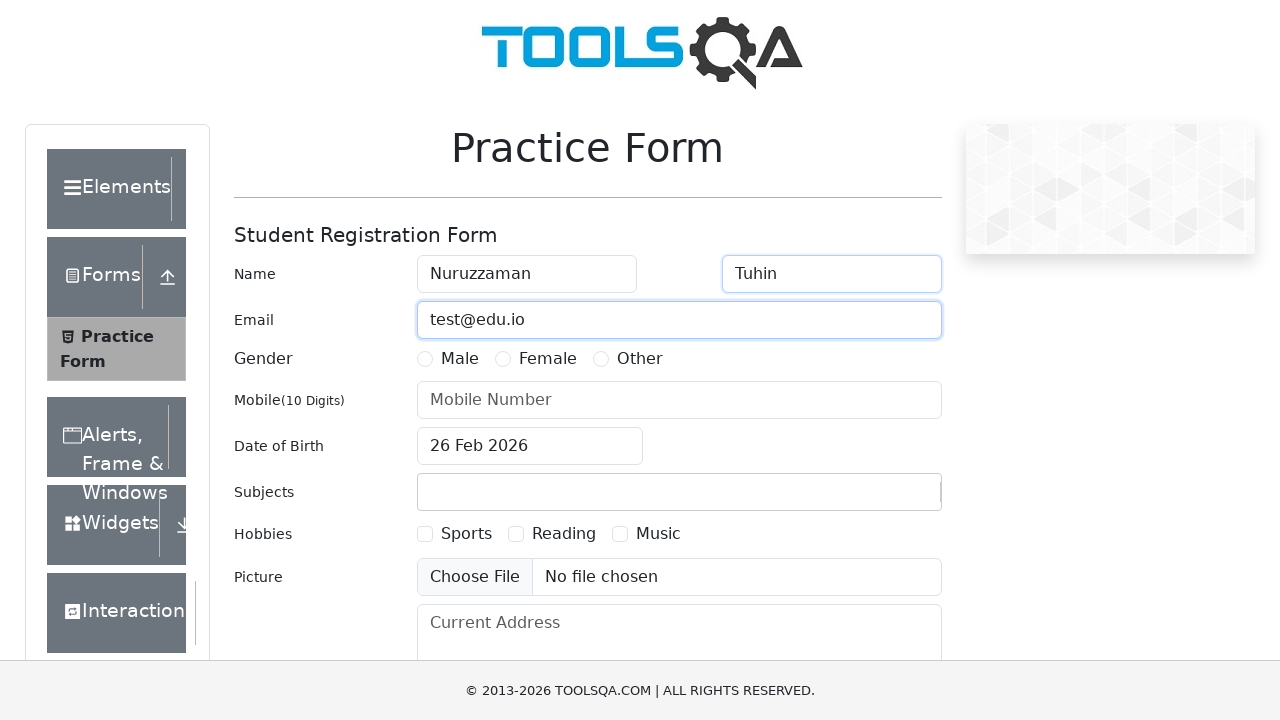

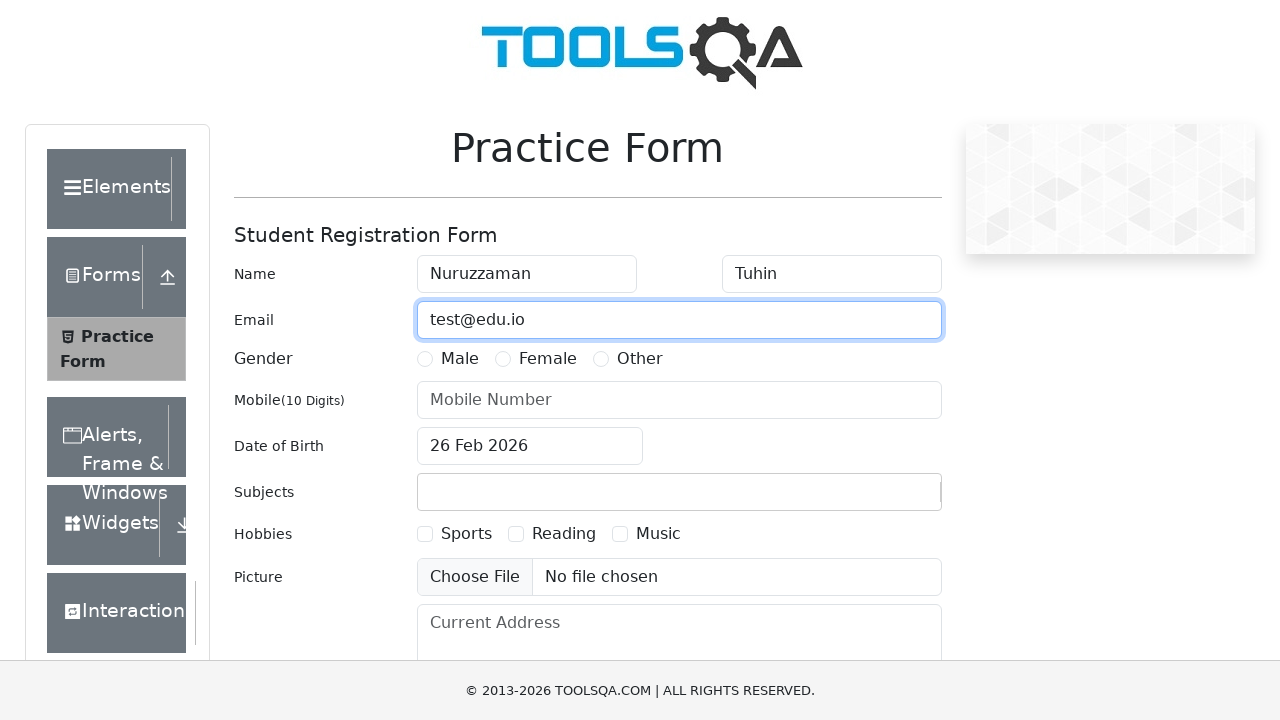